Tests typing text into a textbox and verifying the entered value

Starting URL: http://saucelabs.com/test/guinea-pig

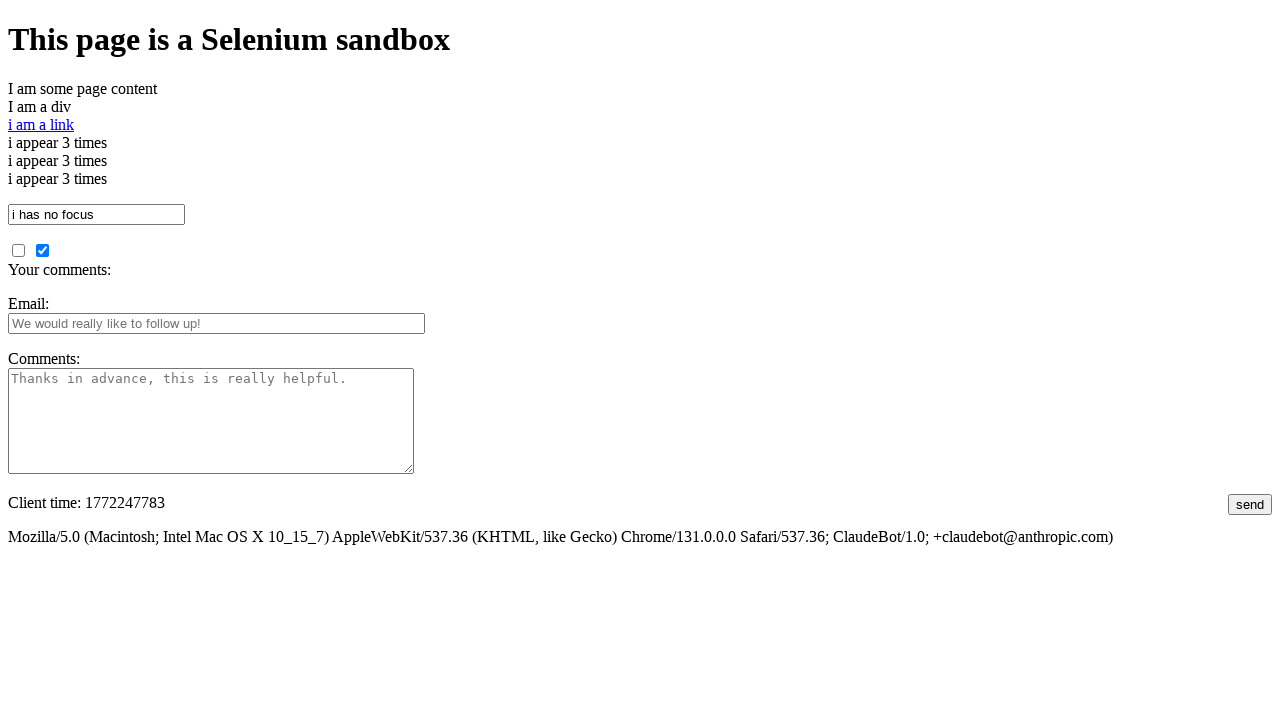

Clicked on the textbox element at (96, 214) on #i_am_a_textbox
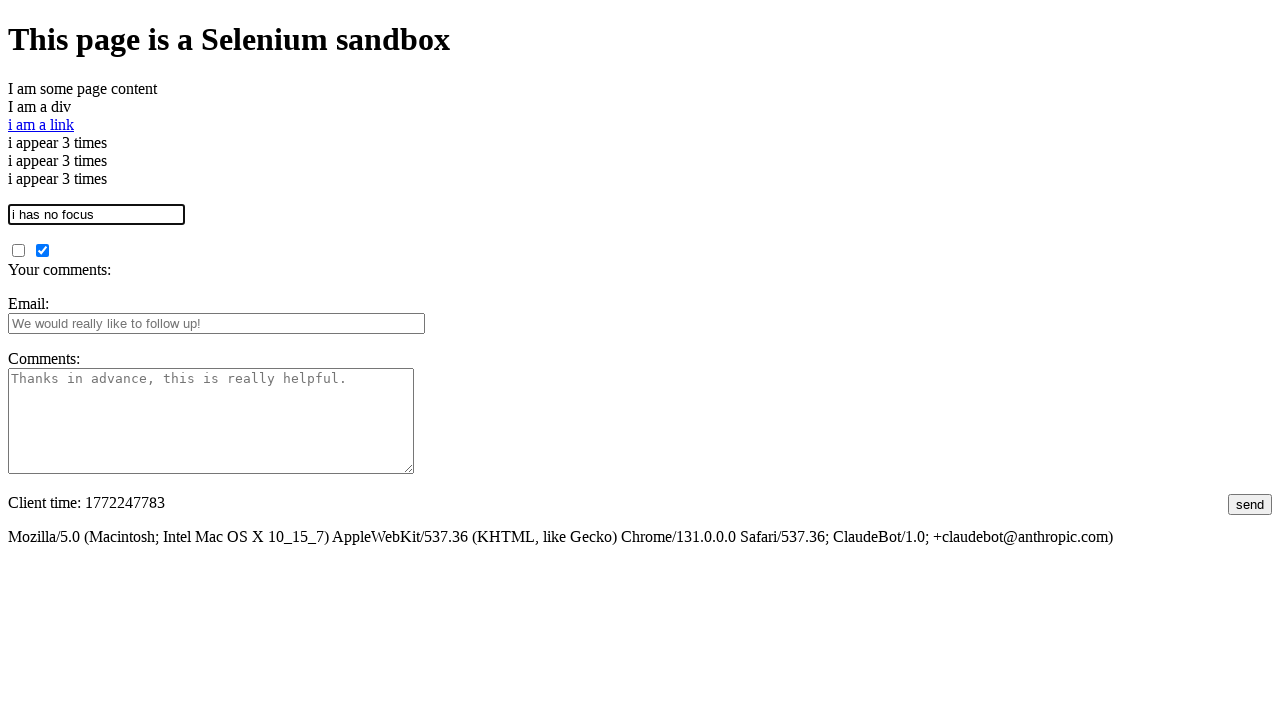

Filled textbox with 'This is some text' on #i_am_a_textbox
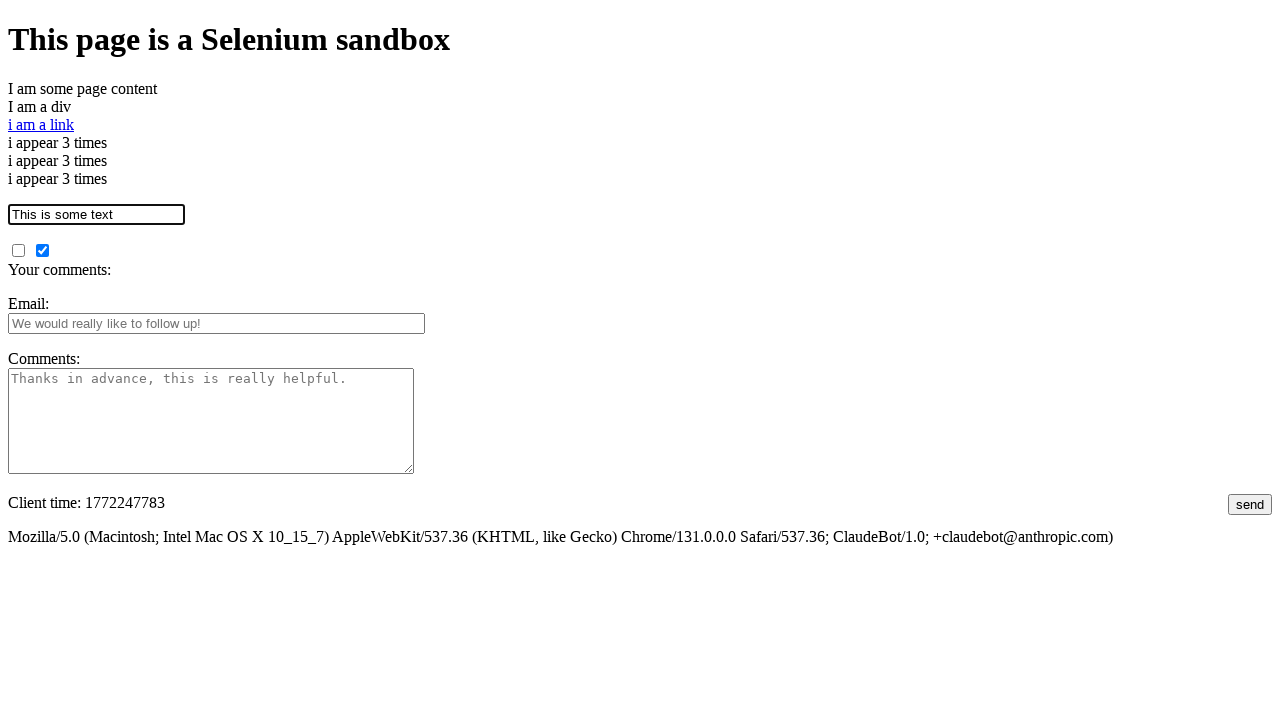

Verified textbox contains the entered text
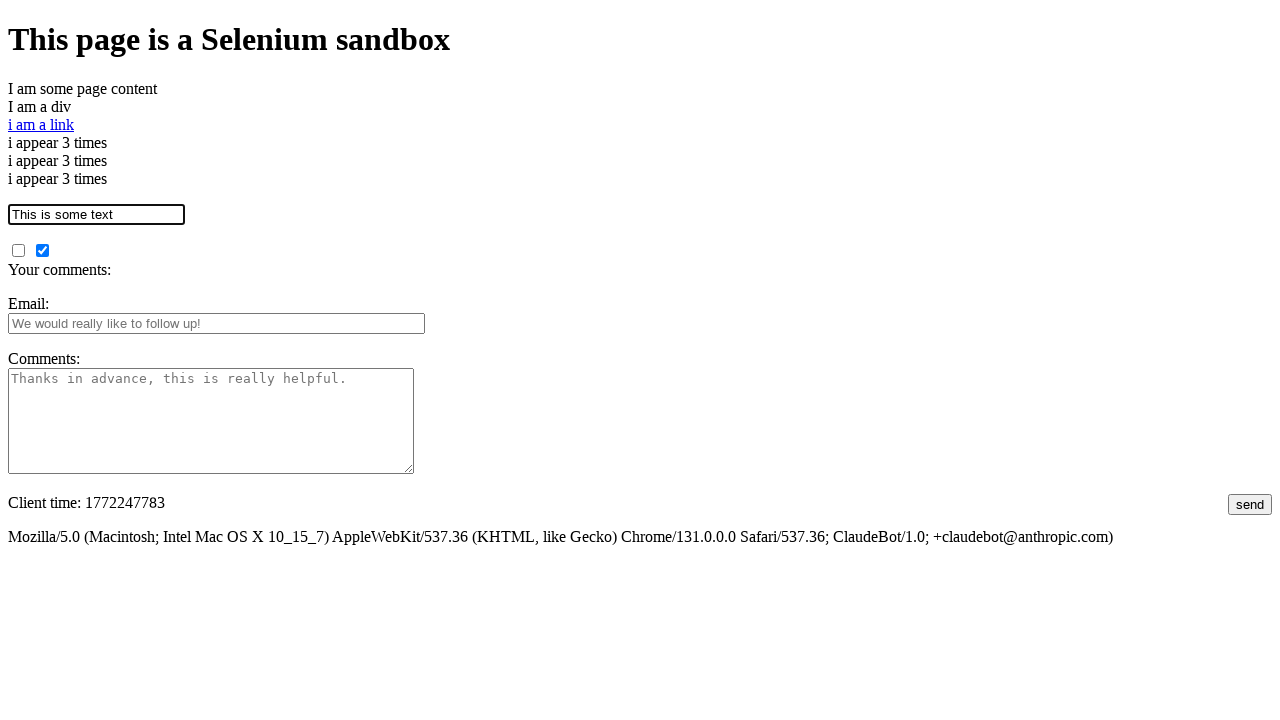

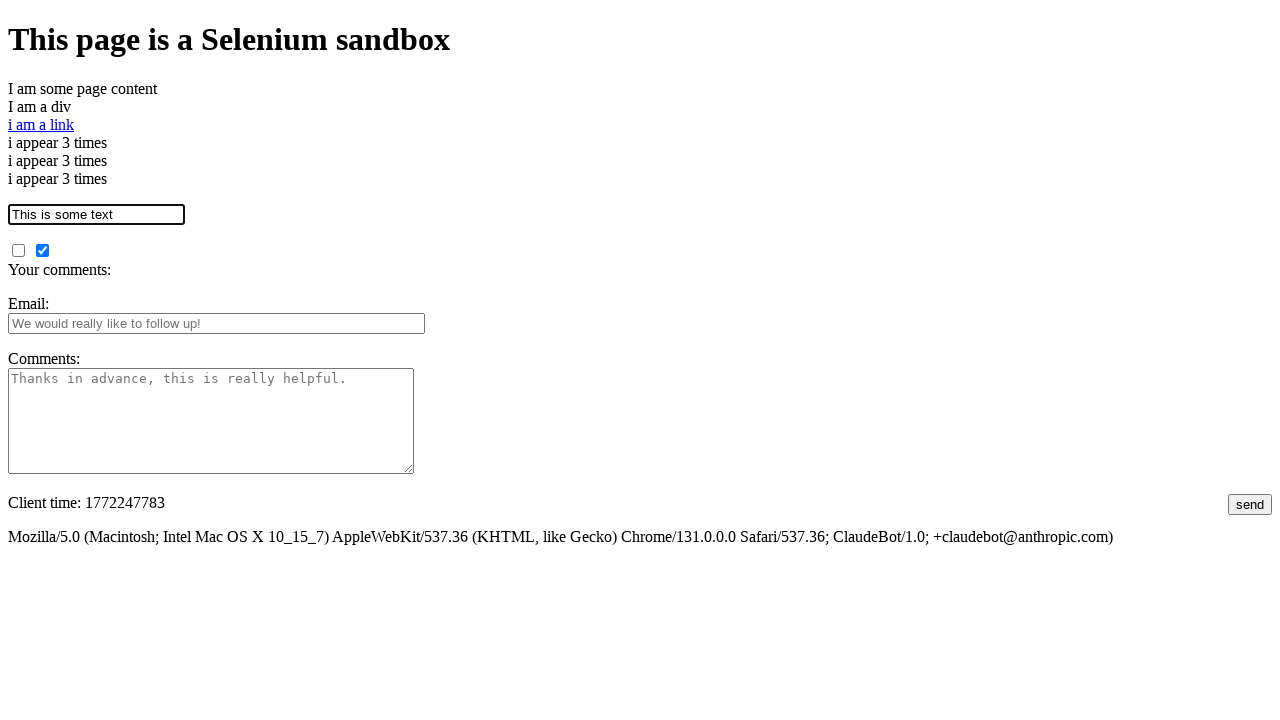